Scrolls through the NXCar website, identifies clickable elements, and tests clicking on various buttons and links while skipping navigation buttons like Login and Sign Up.

Starting URL: https://www.nxcar.in/

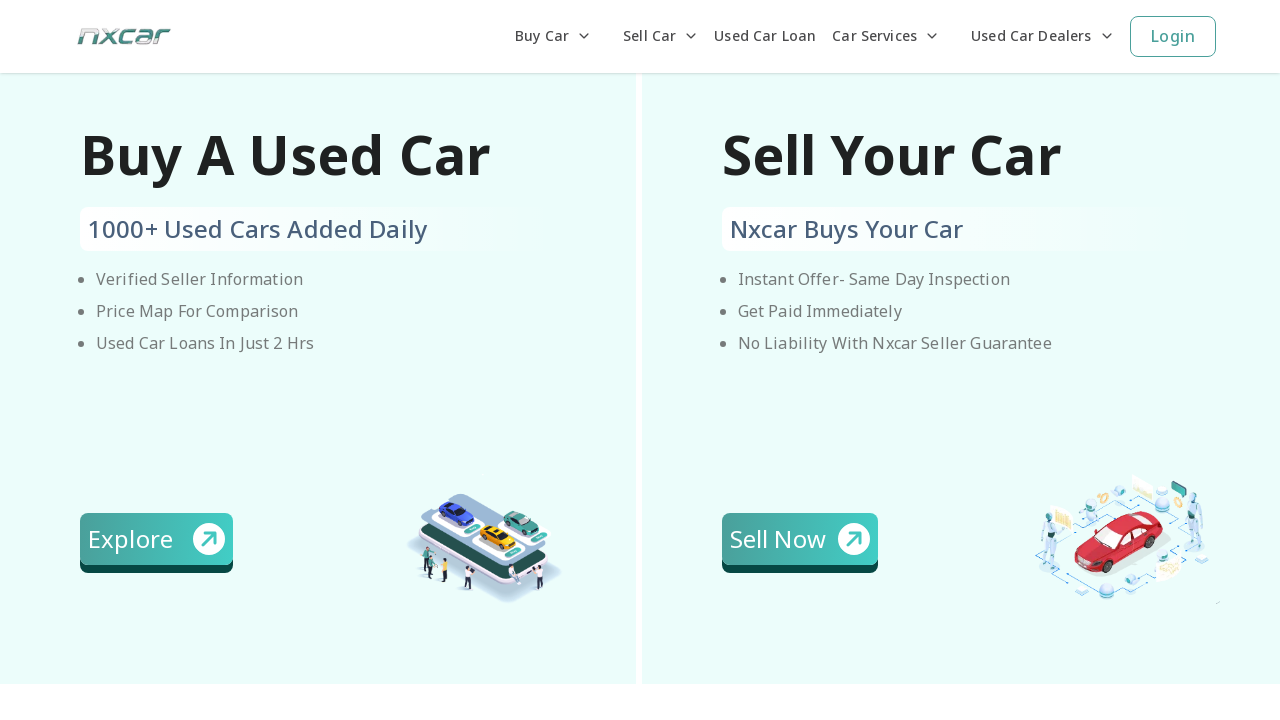

Waited for page to reach networkidle state
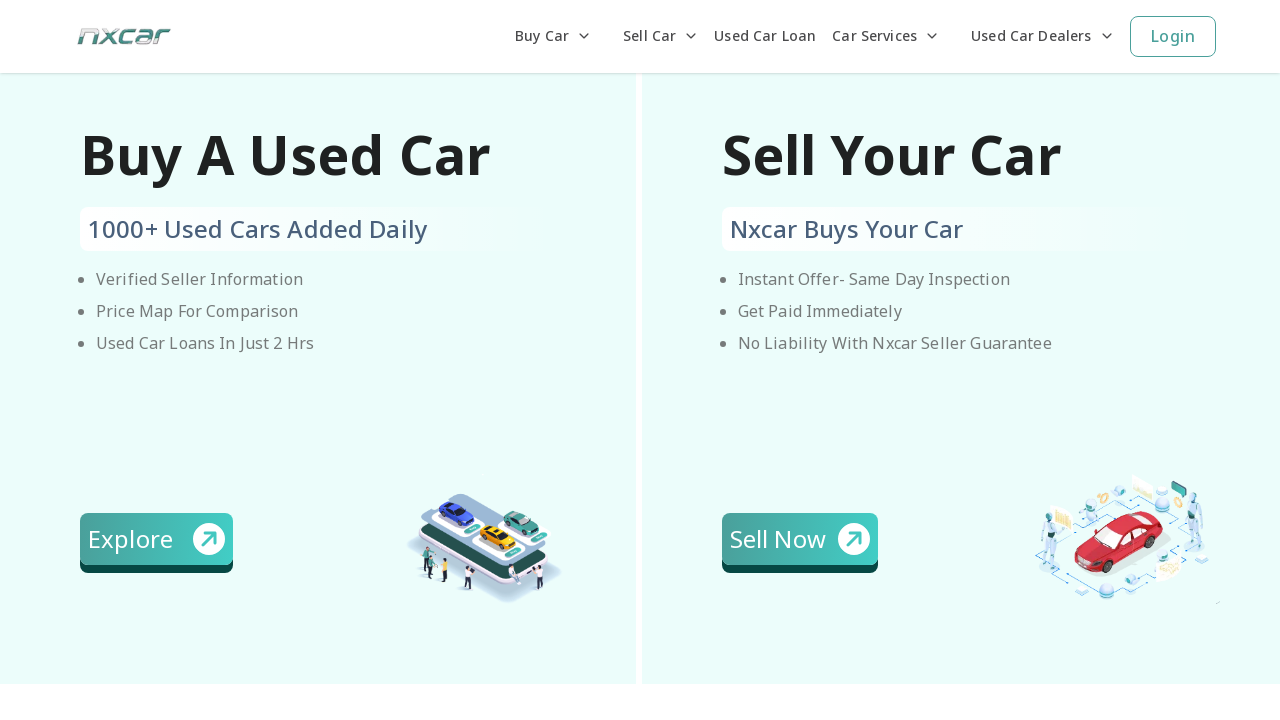

Waited 2000ms for page stabilization
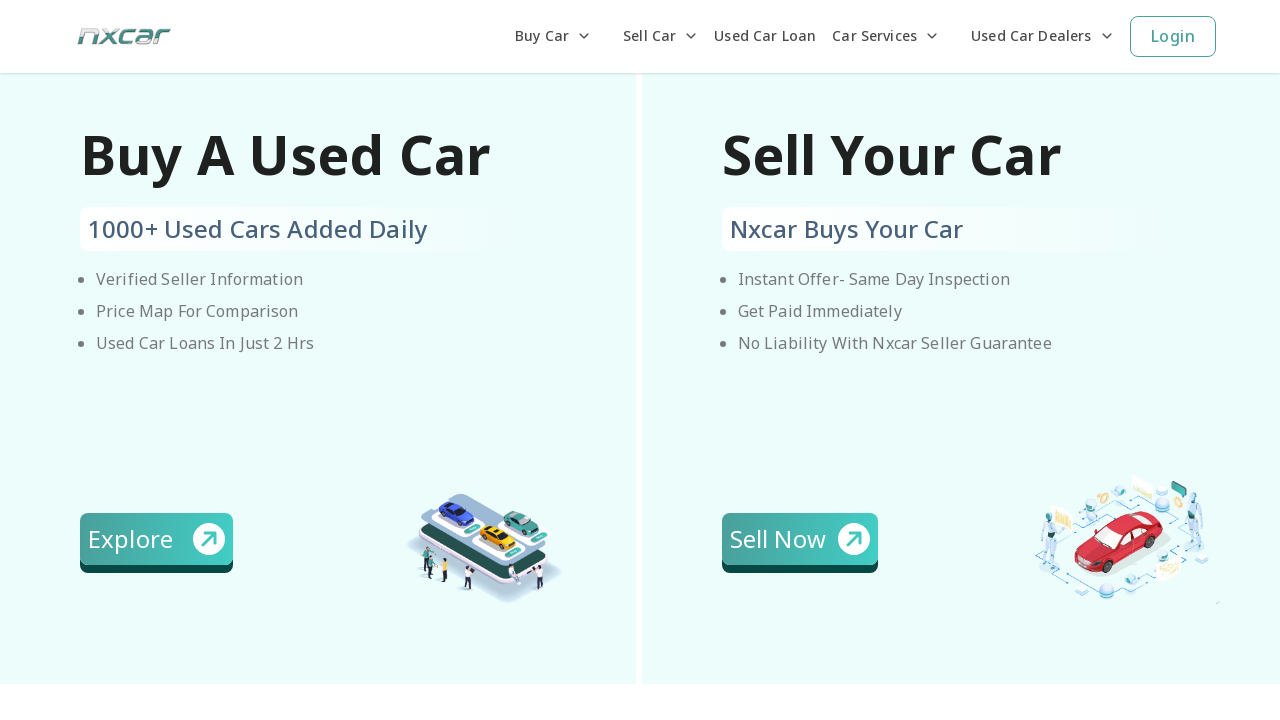

Evaluated page height: 4832px
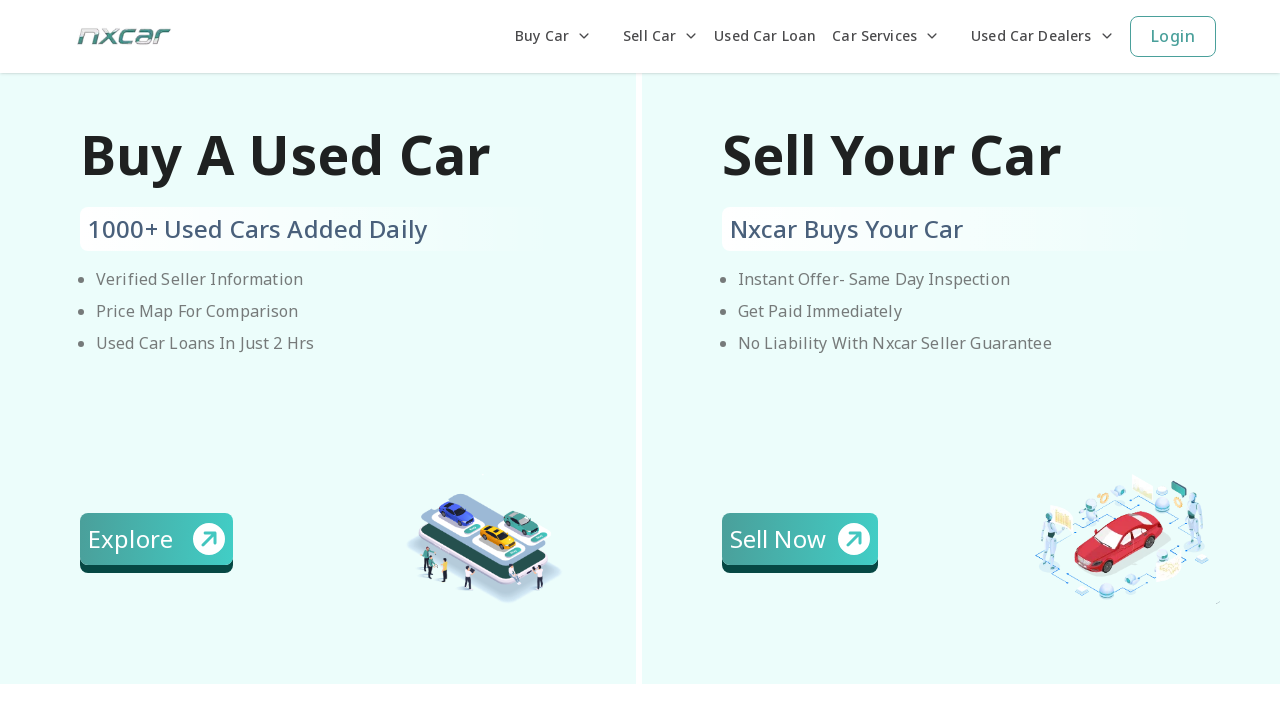

Scrolled to position 0px
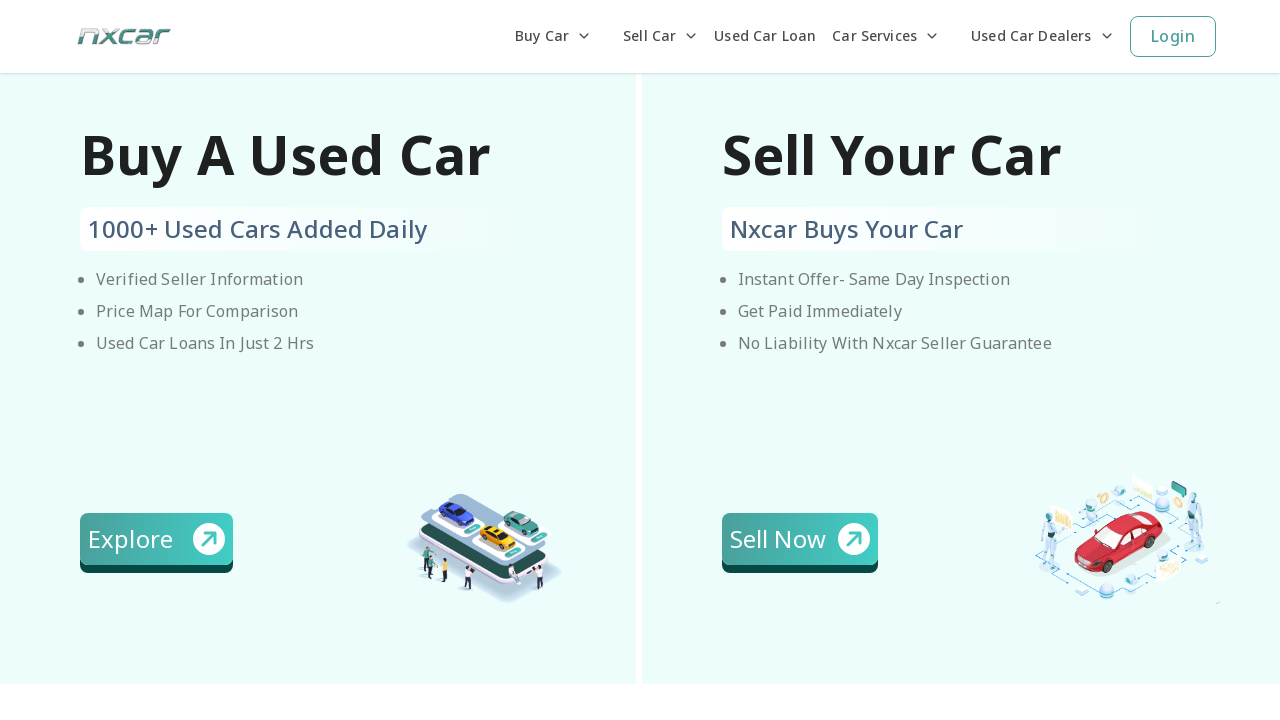

Waited 800ms for content to load after scroll
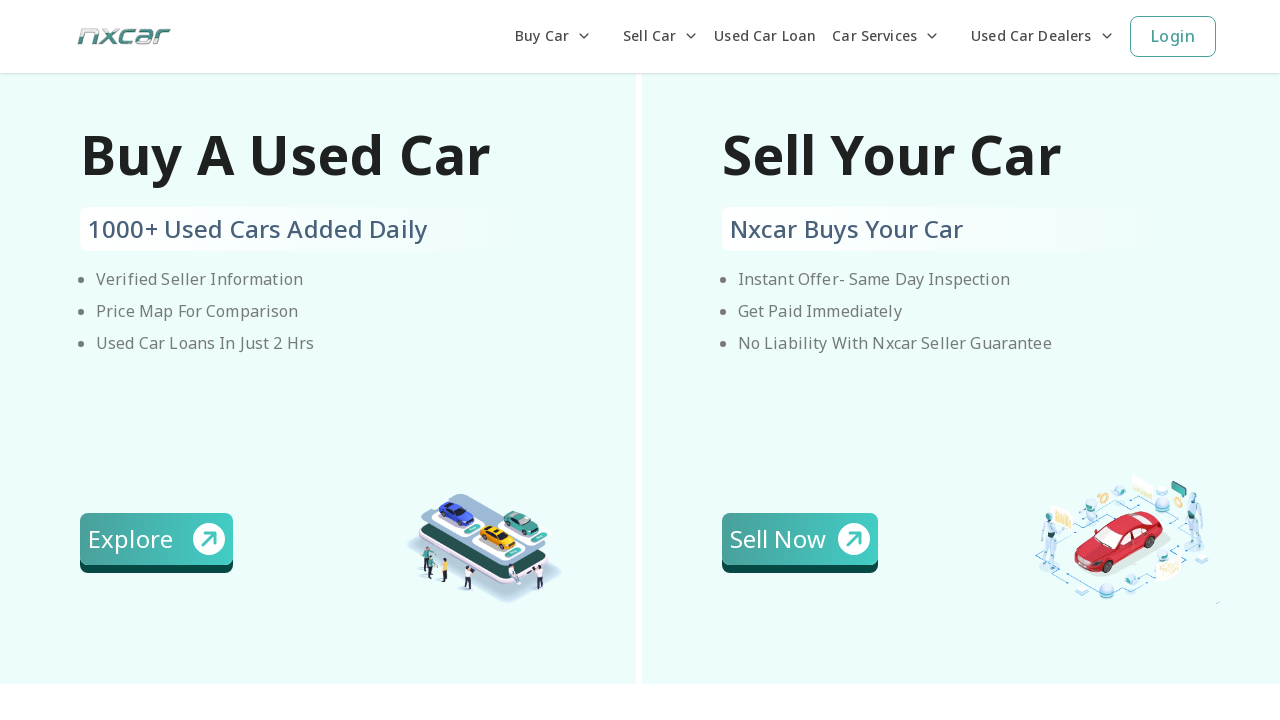

Scrolled to position 500px
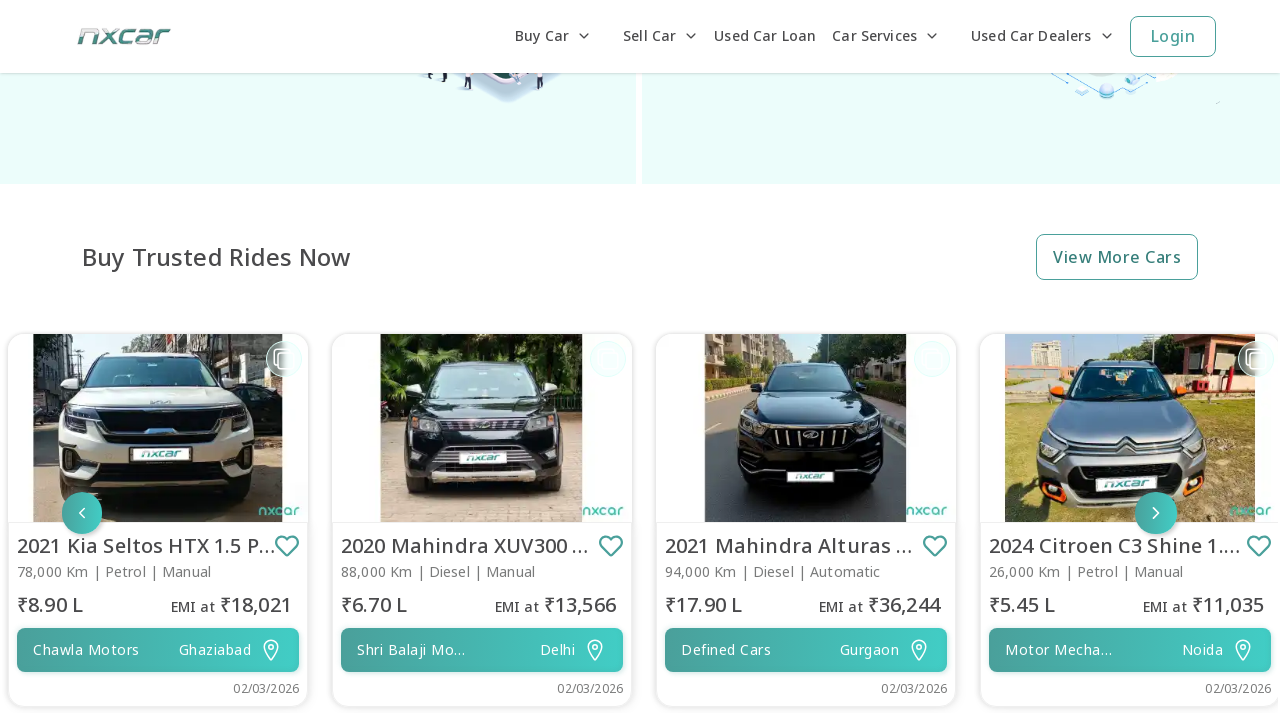

Waited 800ms for content to load after scroll
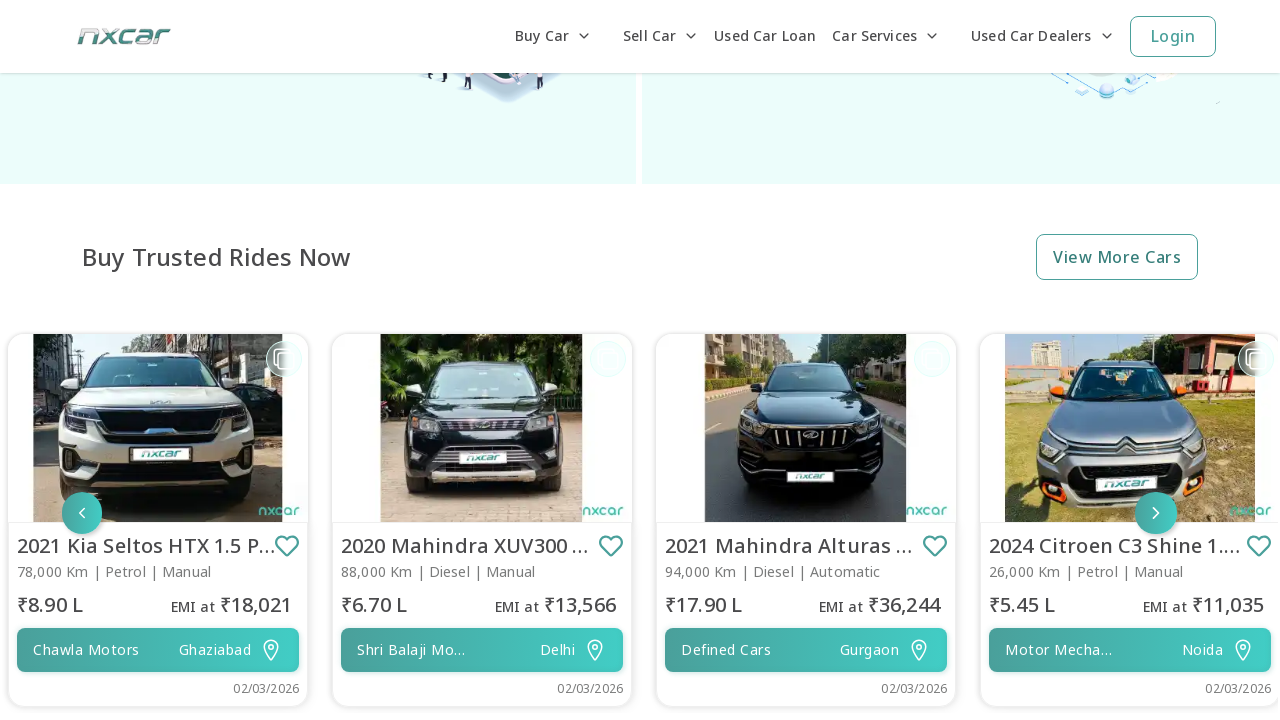

Scrolled to position 1000px
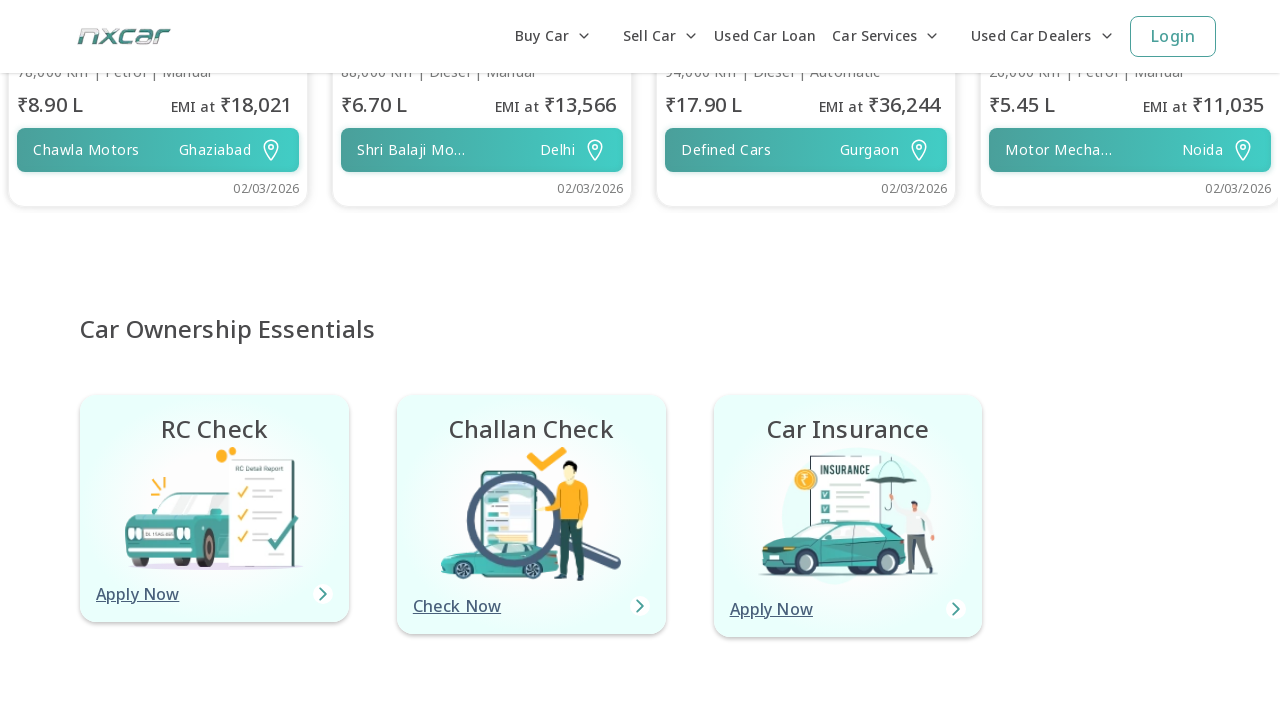

Waited 800ms for content to load after scroll
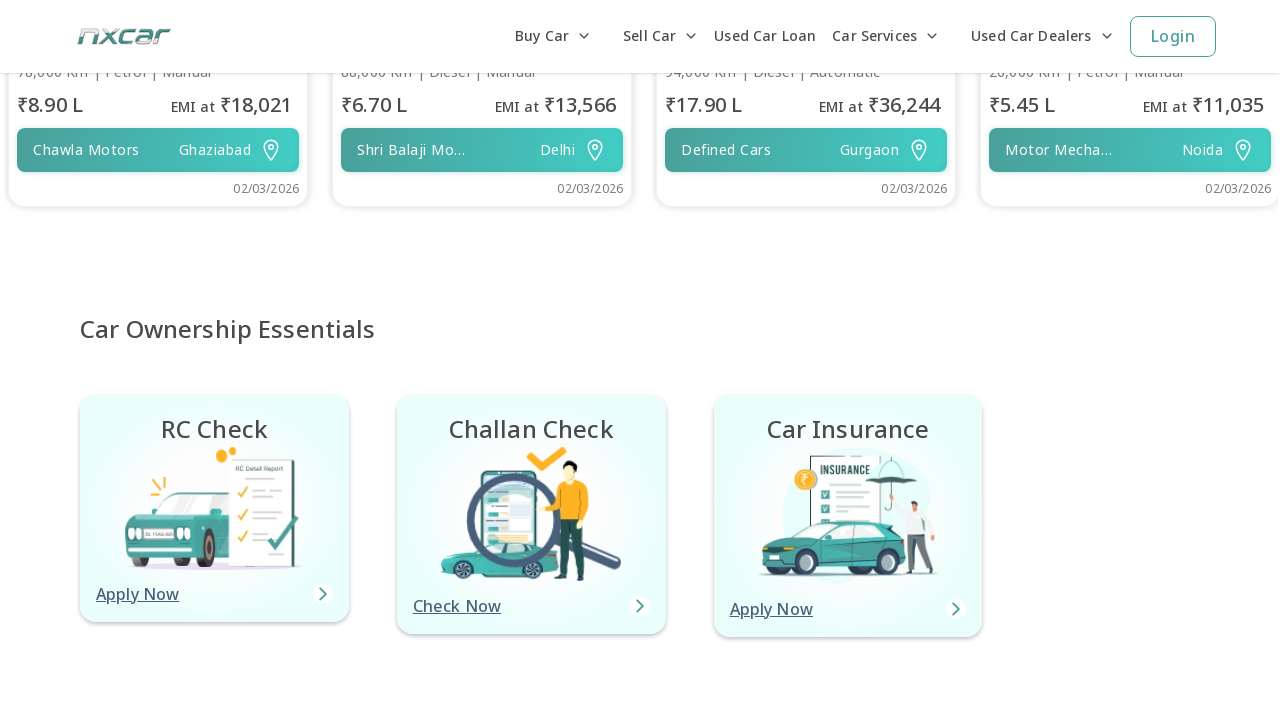

Scrolled to position 1500px
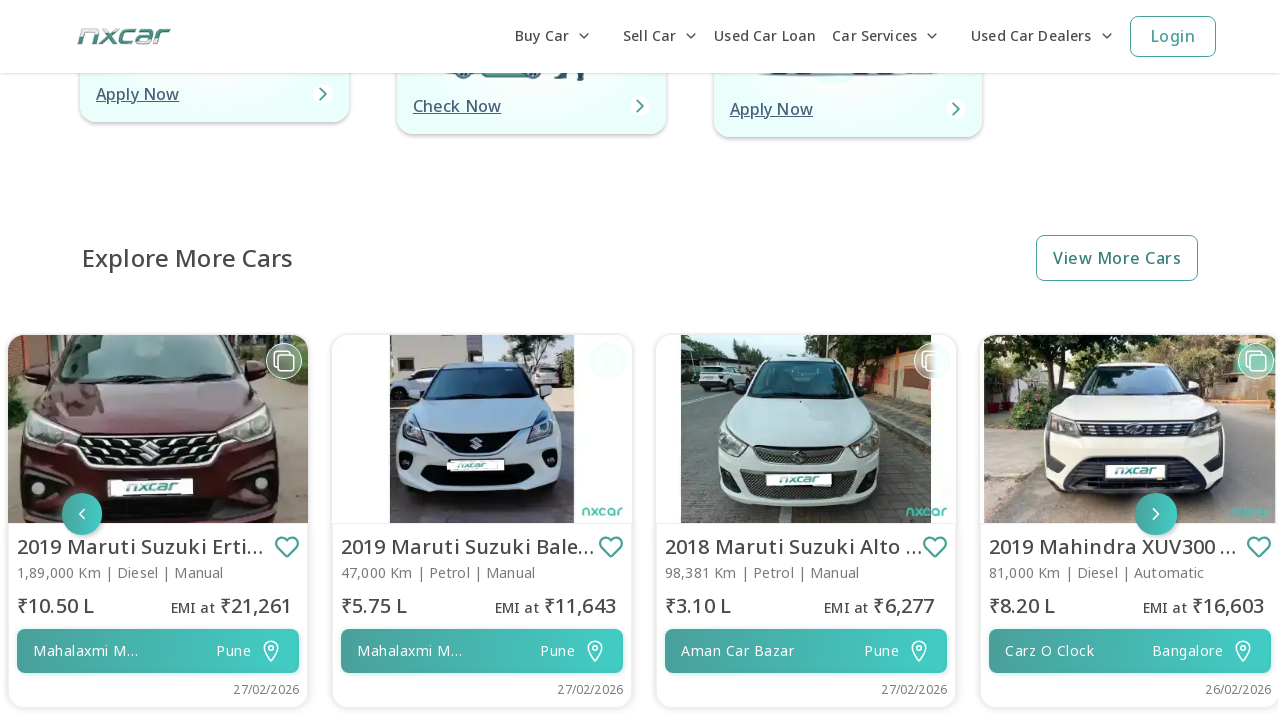

Waited 800ms for content to load after scroll
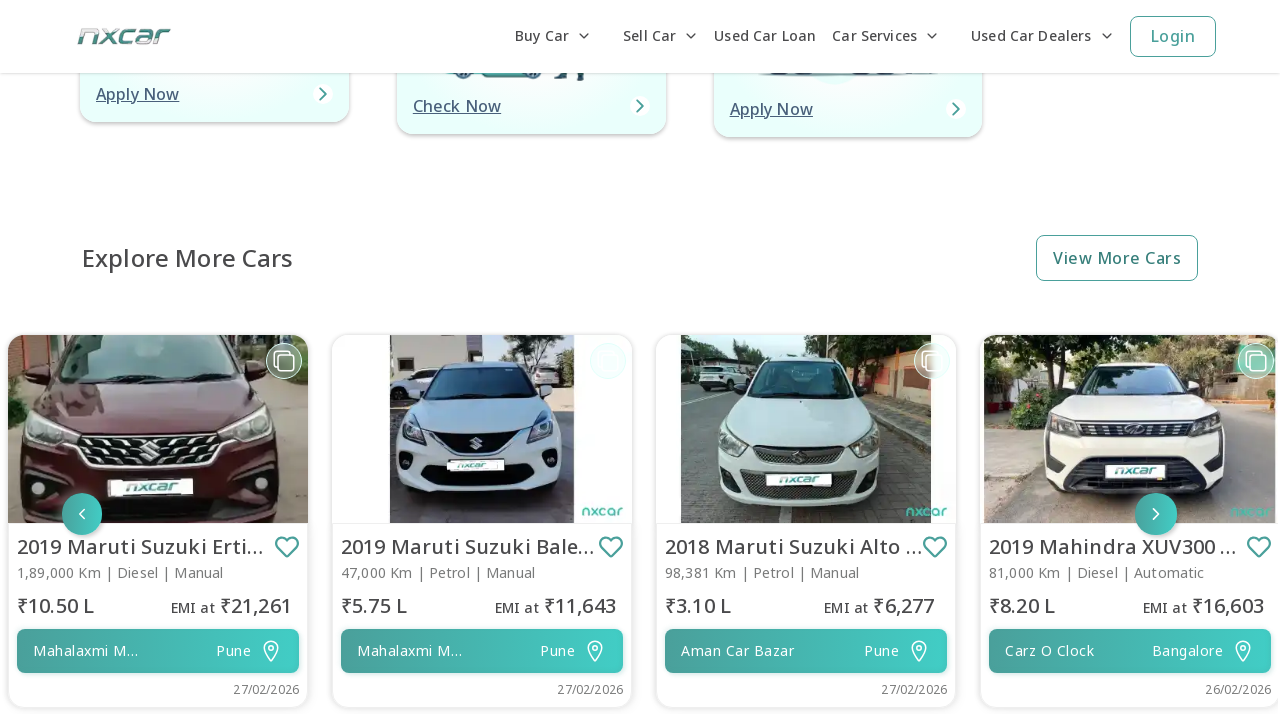

Scrolled to position 2000px
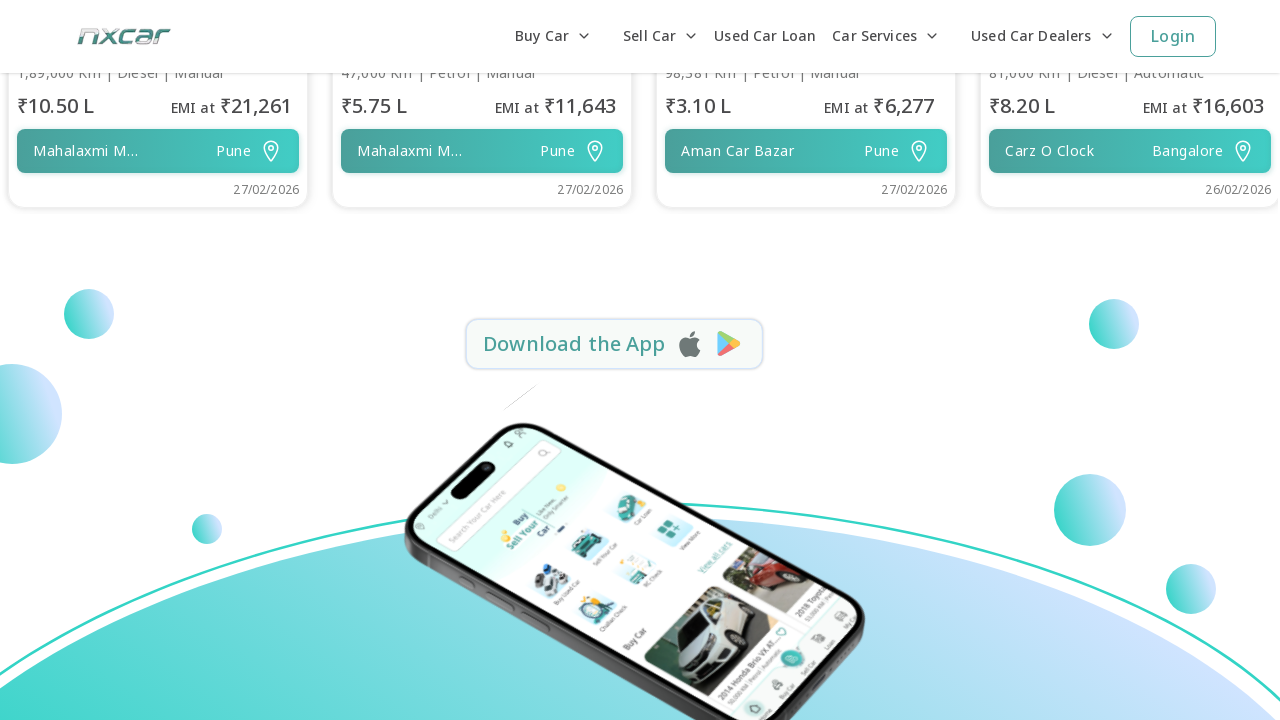

Waited 800ms for content to load after scroll
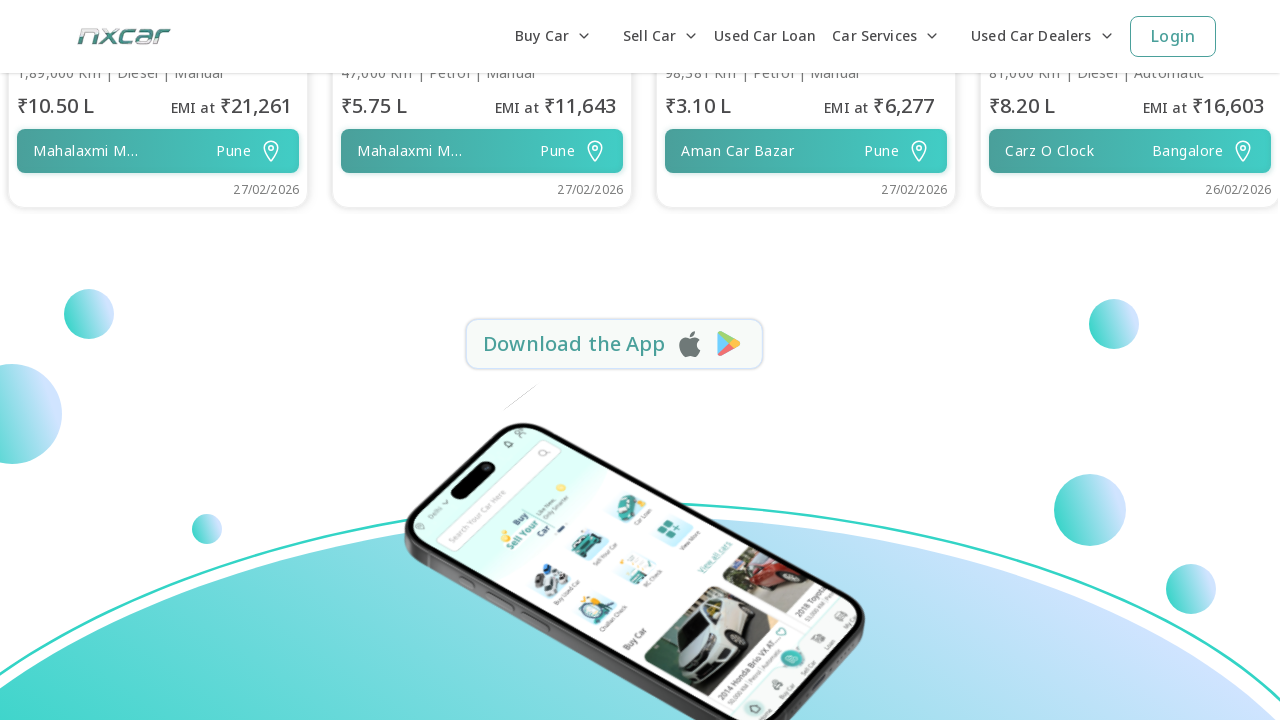

Scrolled to position 2500px
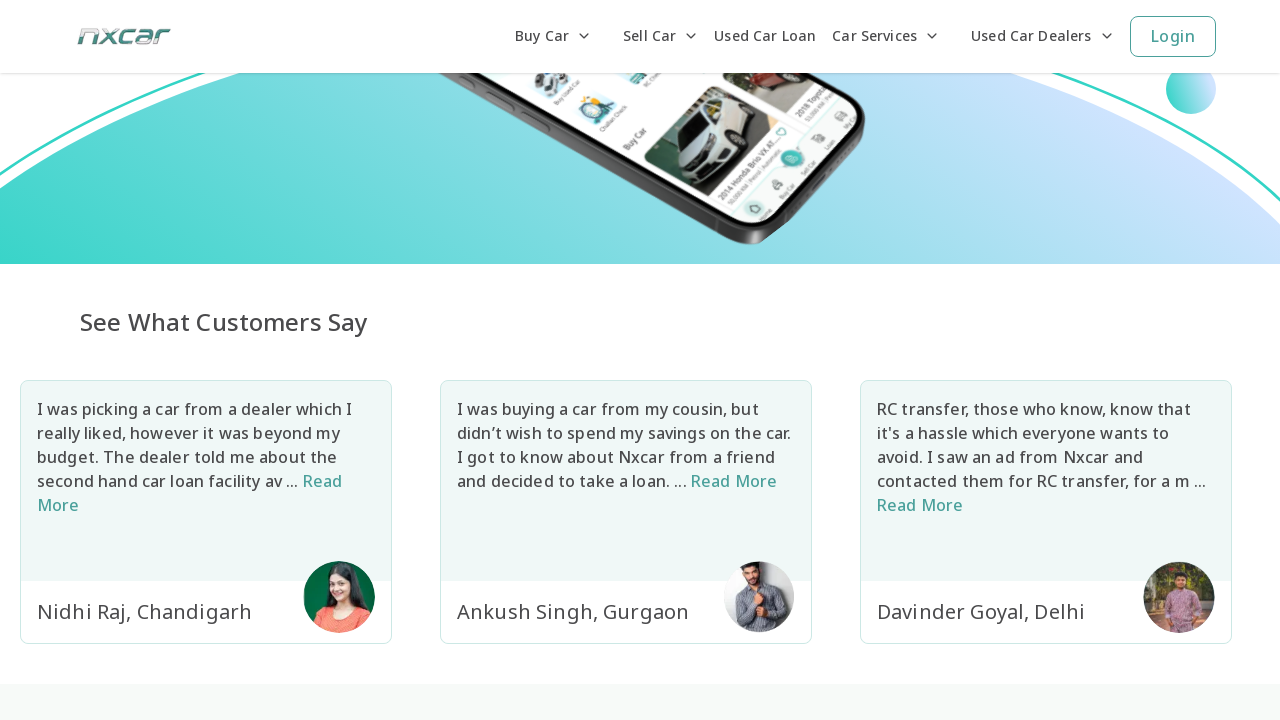

Waited 800ms for content to load after scroll
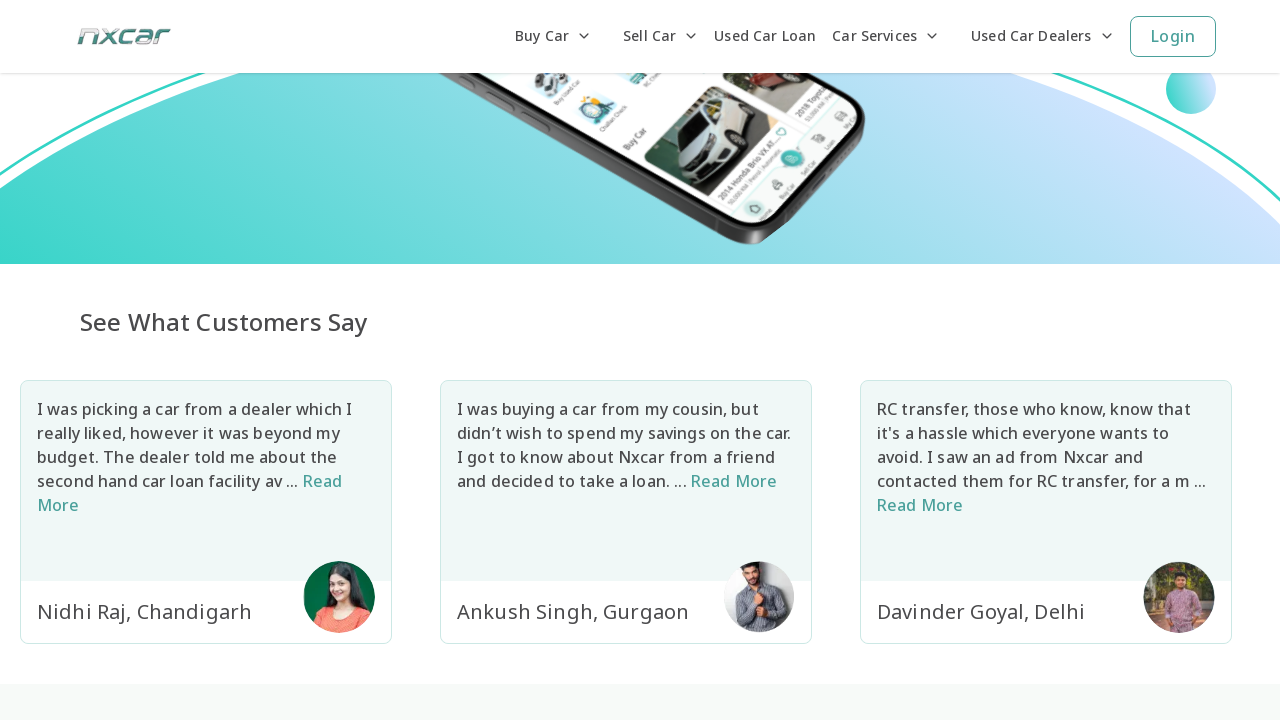

Scrolled to position 3000px
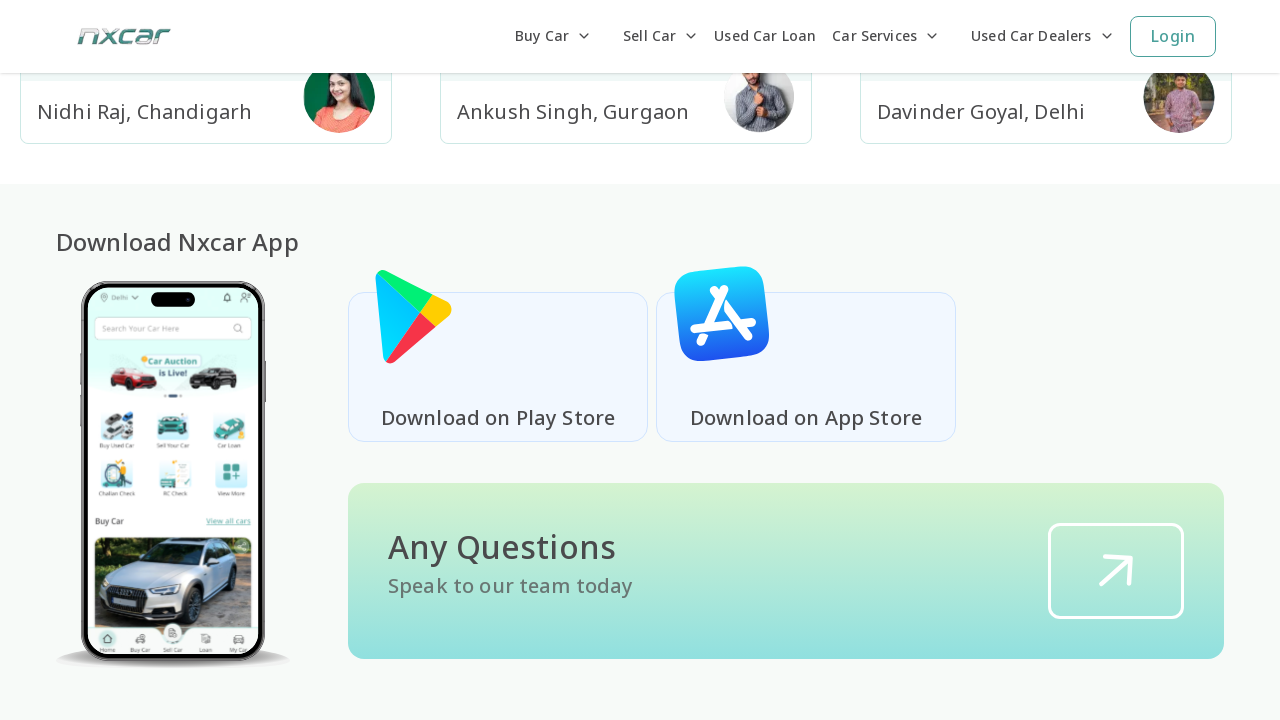

Waited 800ms for content to load after scroll
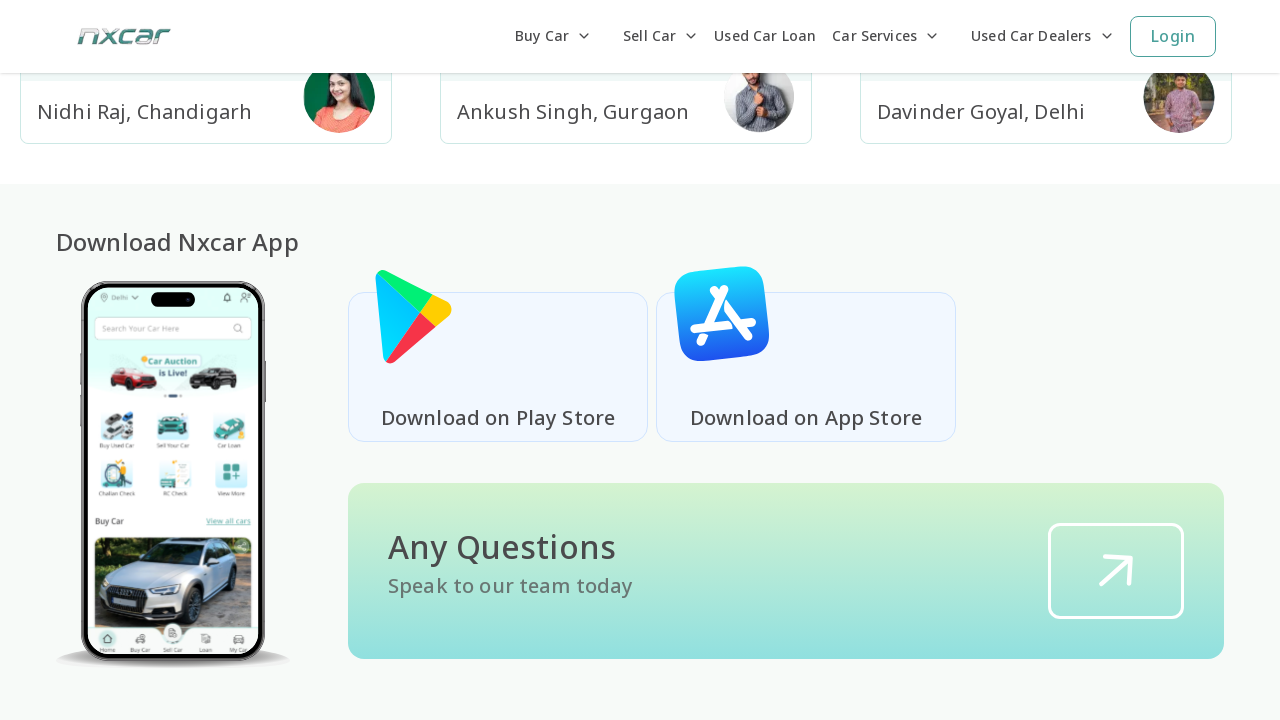

Scrolled to position 3500px
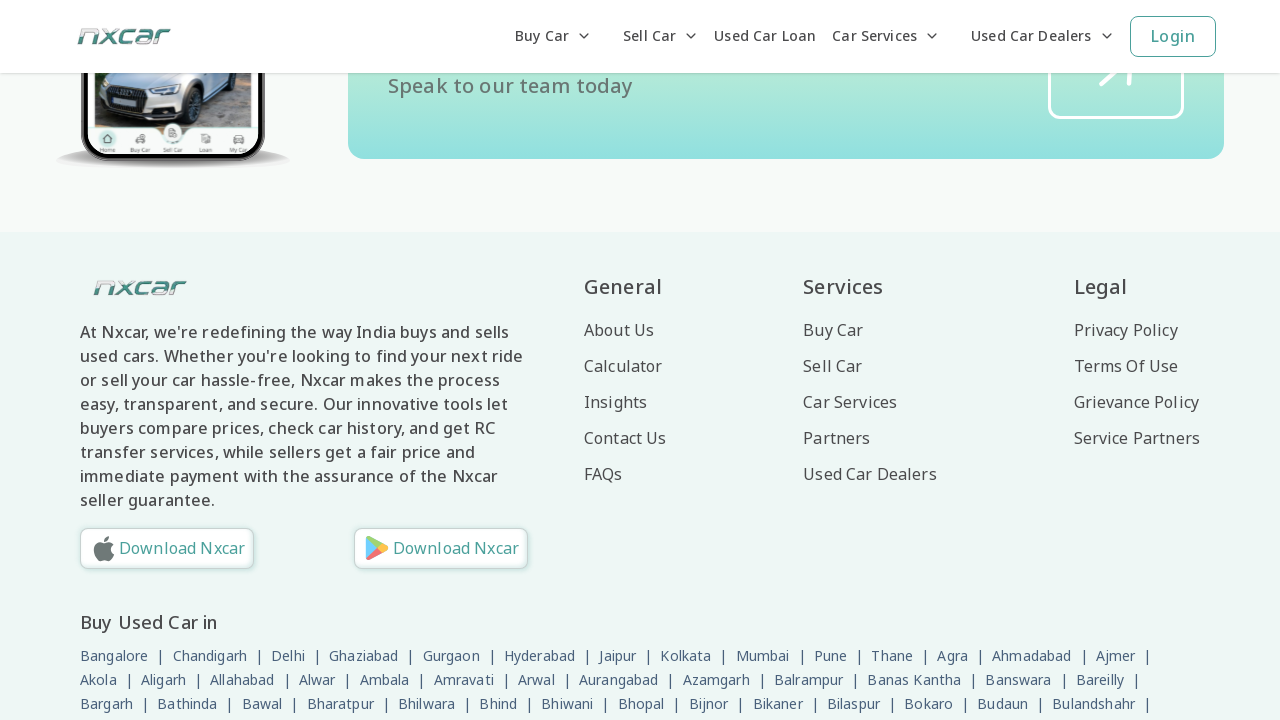

Waited 800ms for content to load after scroll
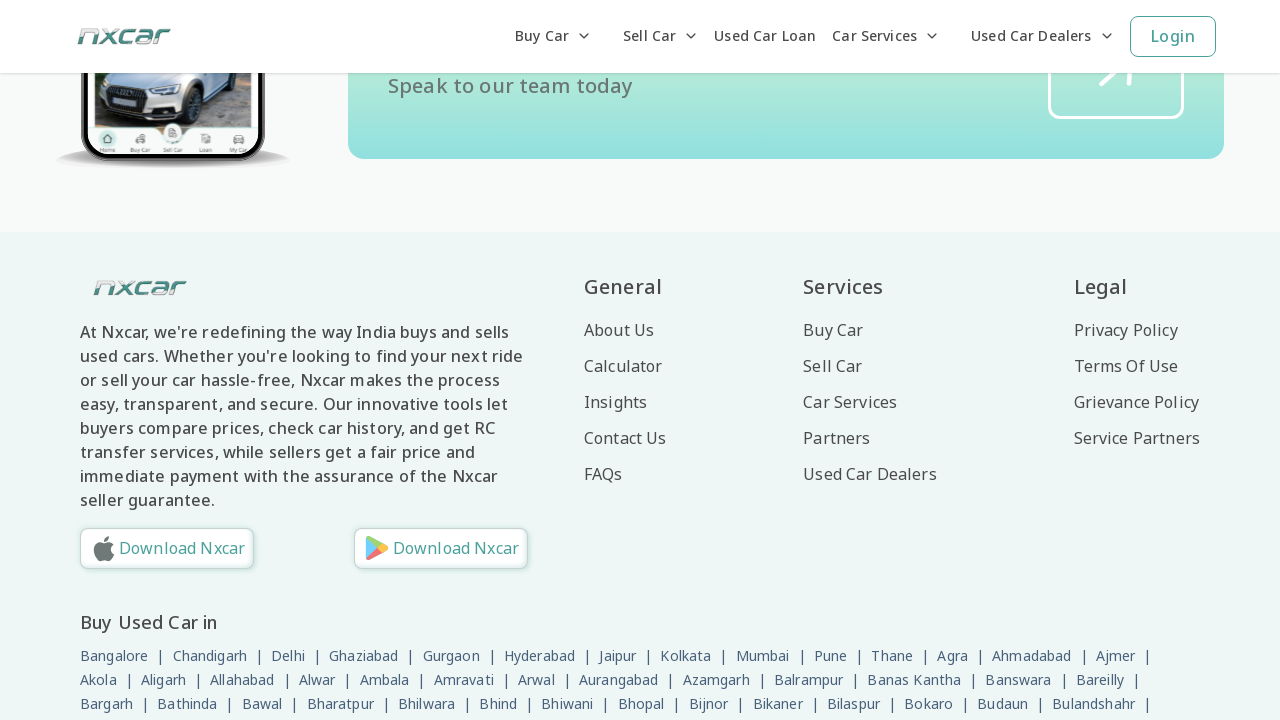

Scrolled to position 4000px
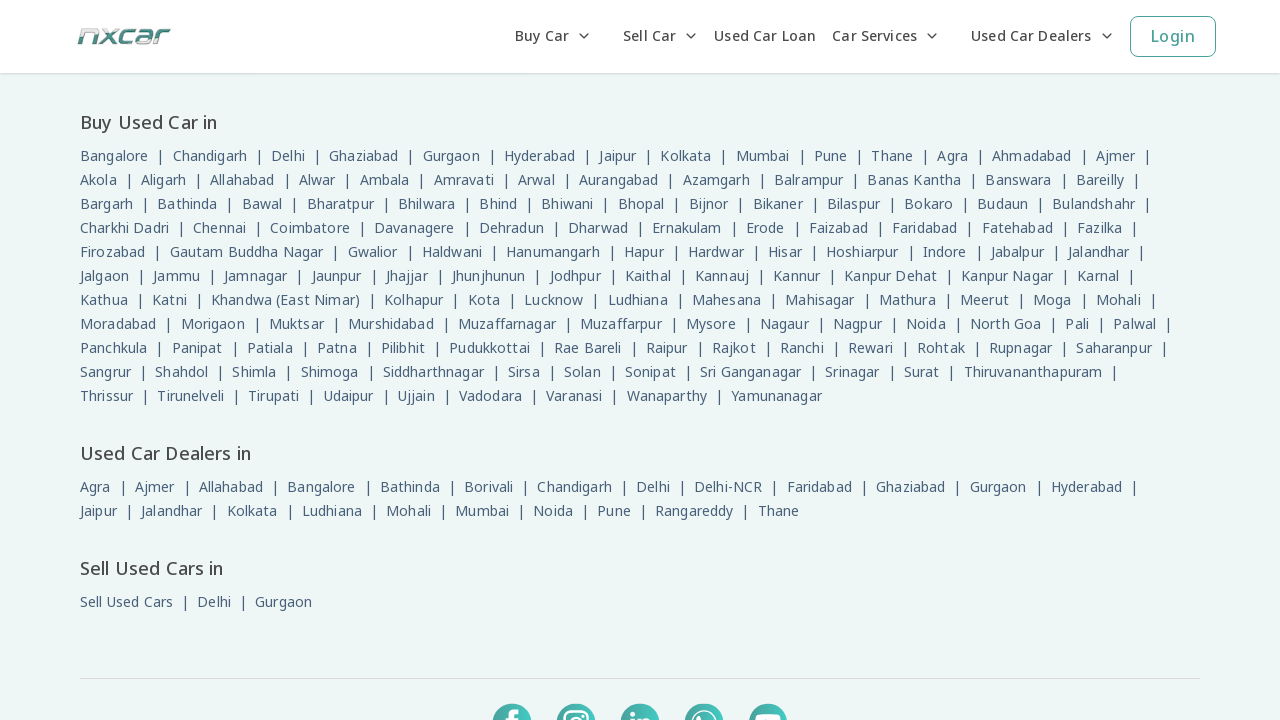

Waited 800ms for content to load after scroll
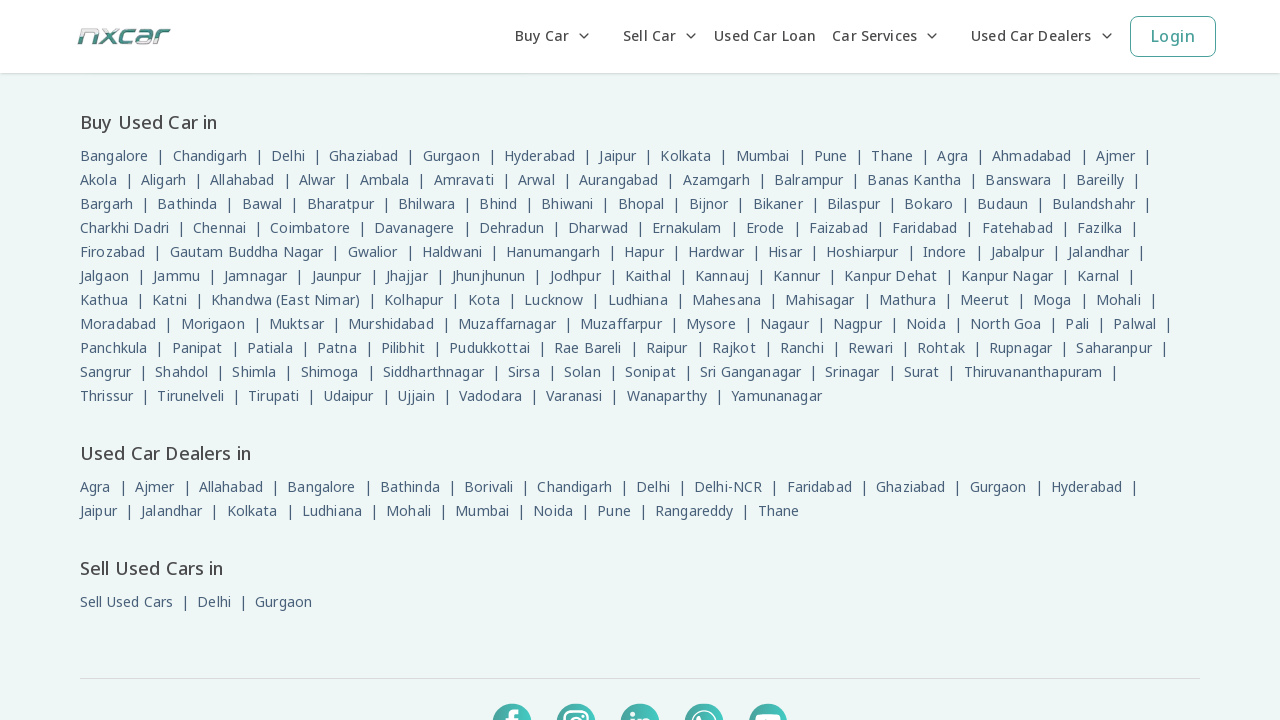

Scrolled to position 4500px
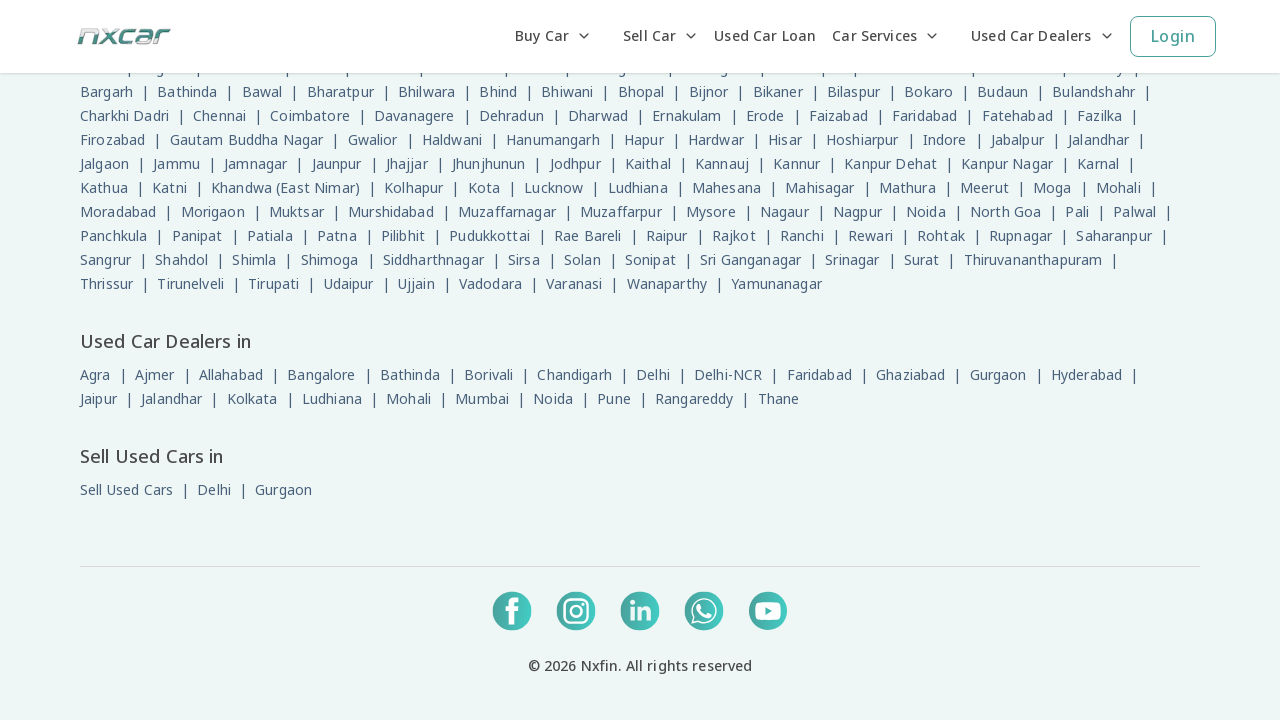

Waited 800ms for content to load after scroll
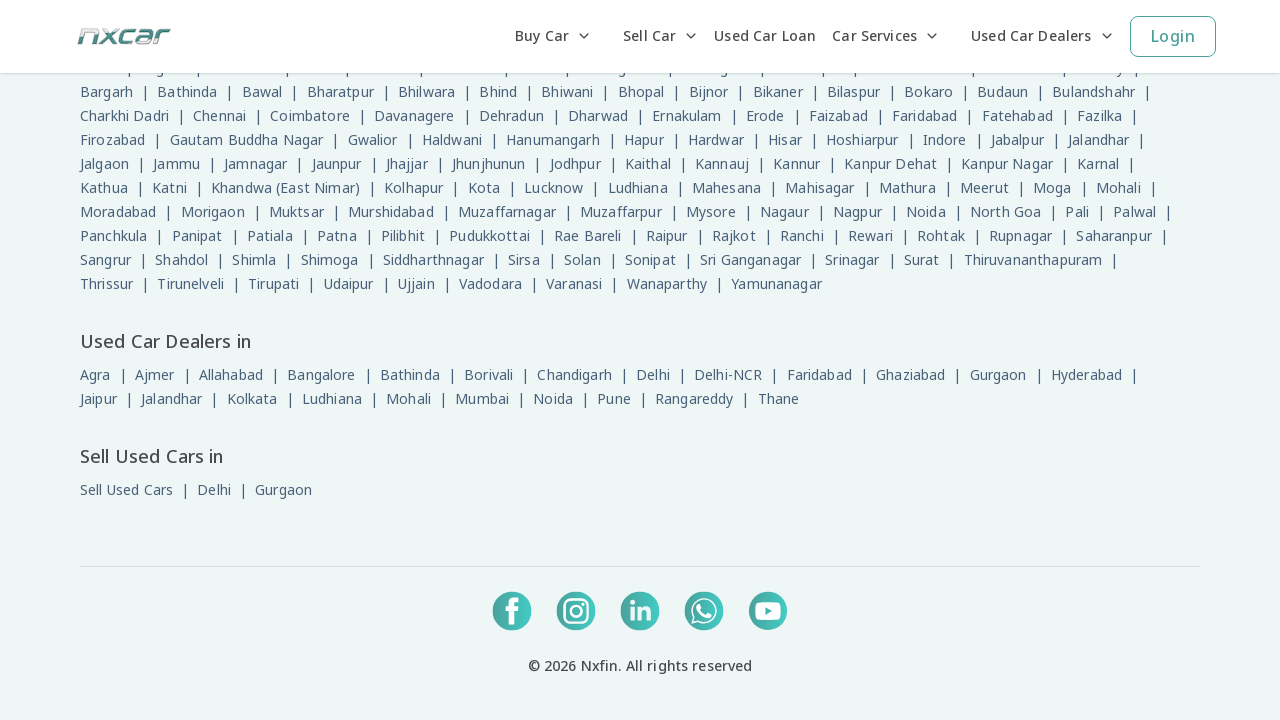

Scrolled to position 5000px
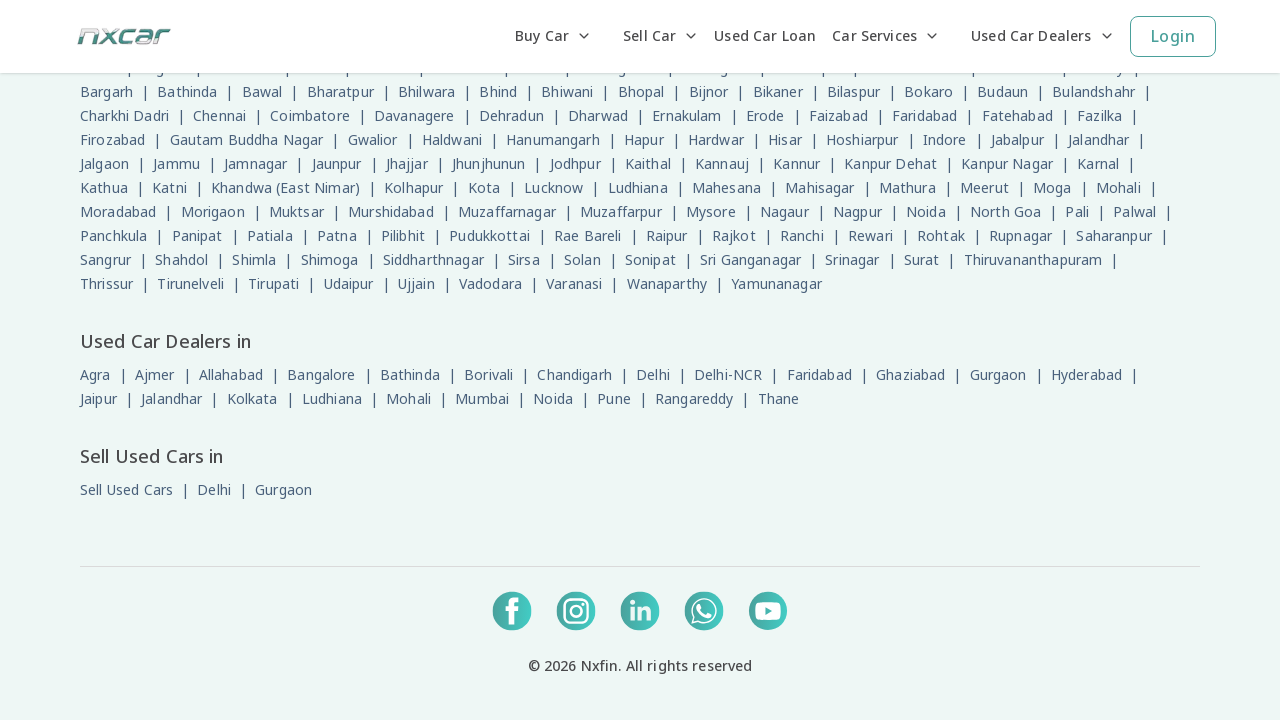

Waited 800ms for content to load after scroll
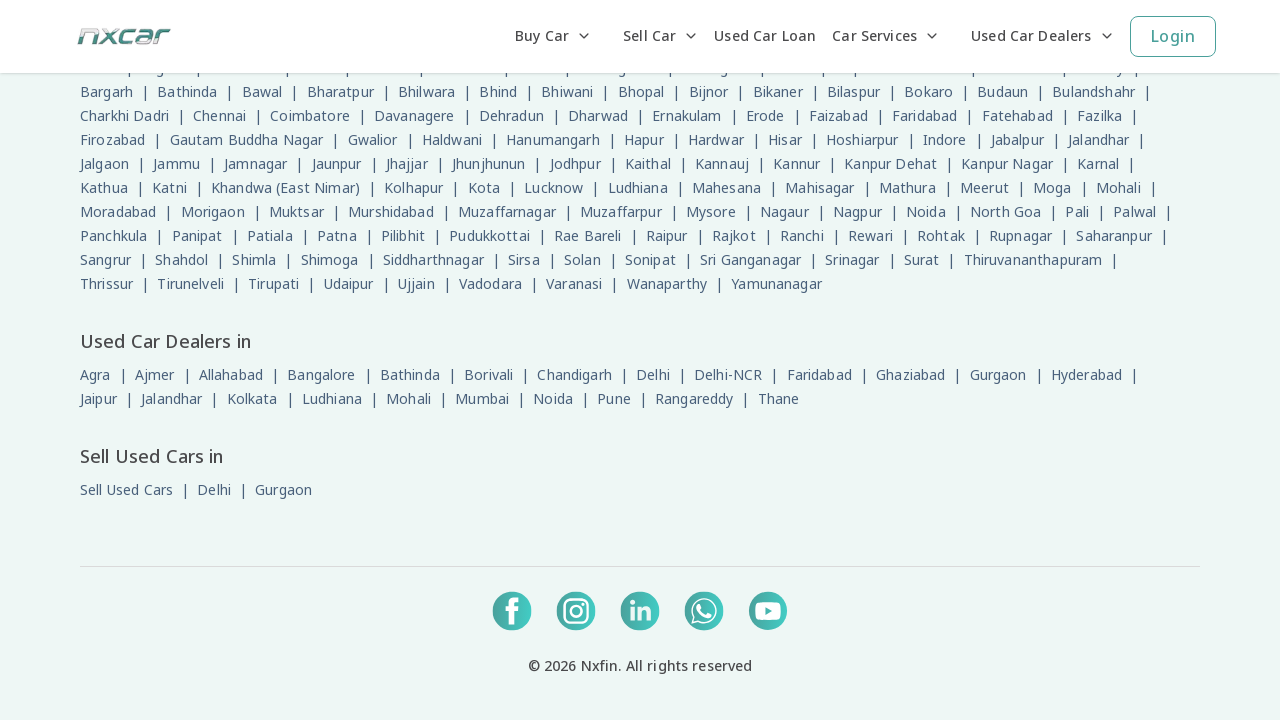

Collected 249 unique clickable elements while scrolling
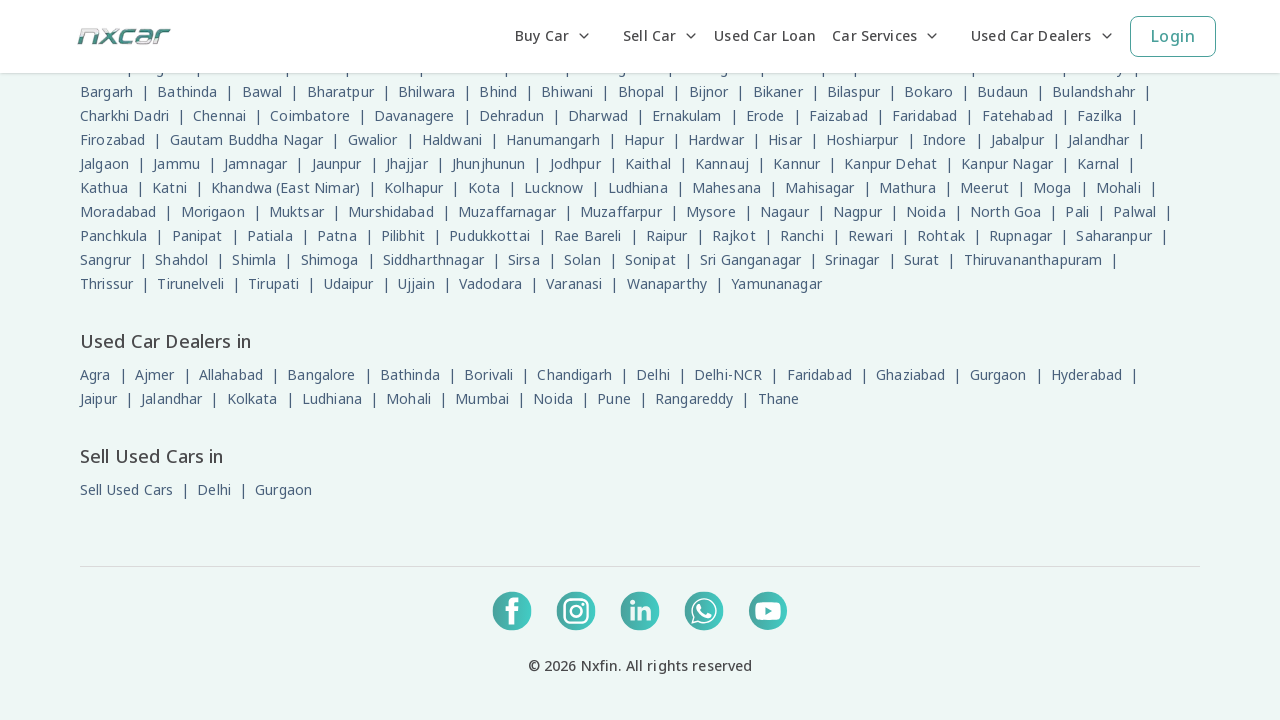

Scrolled element into view: 'Buy Car'
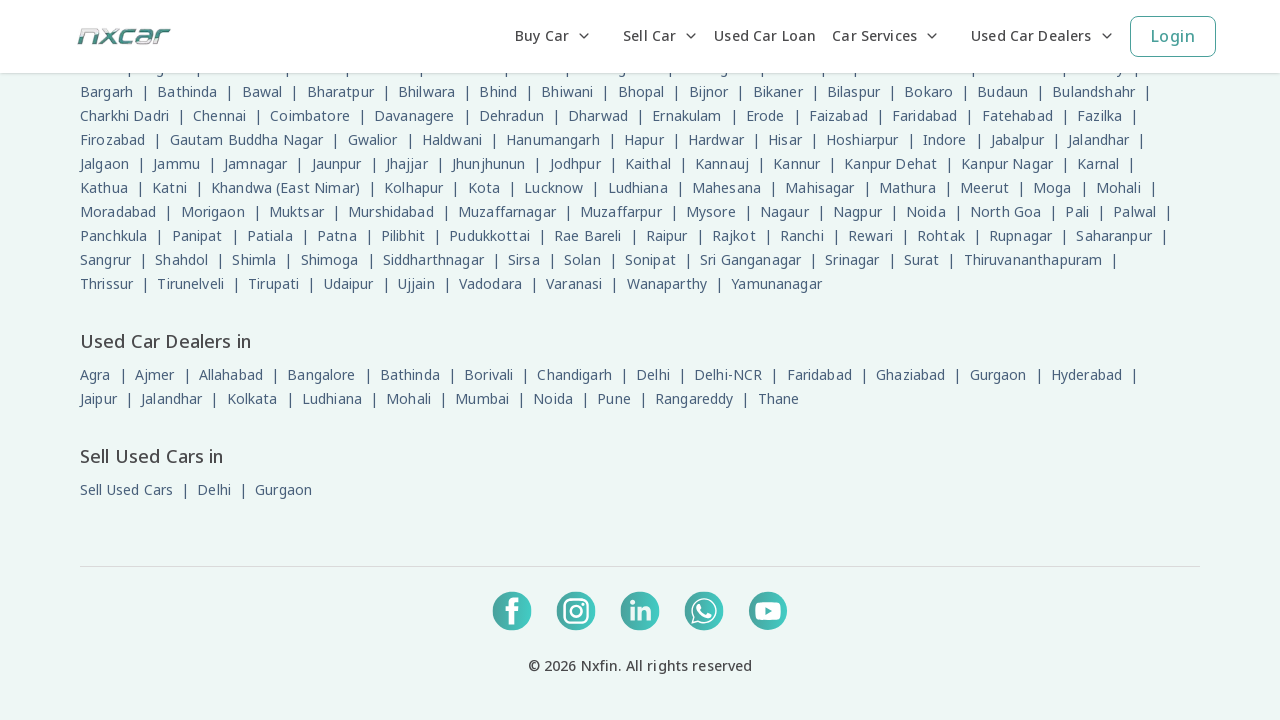

Clicked on element: 'Buy Car'
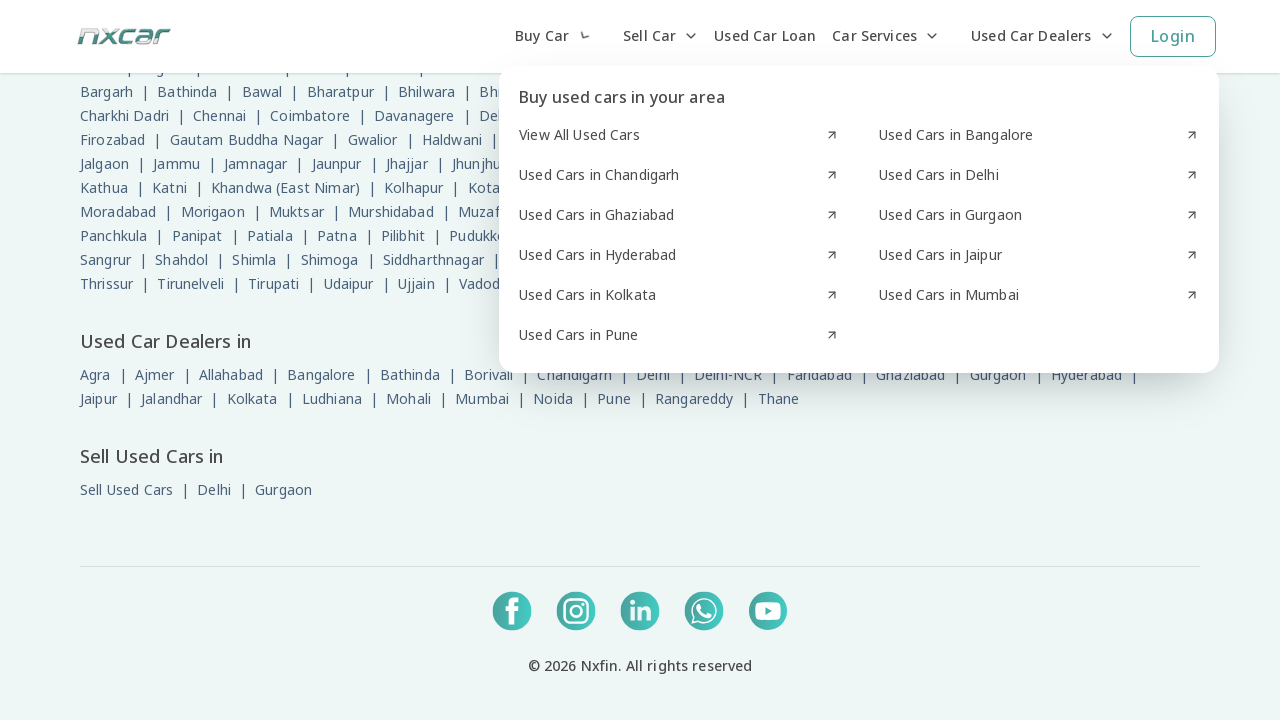

Waited 500ms after click
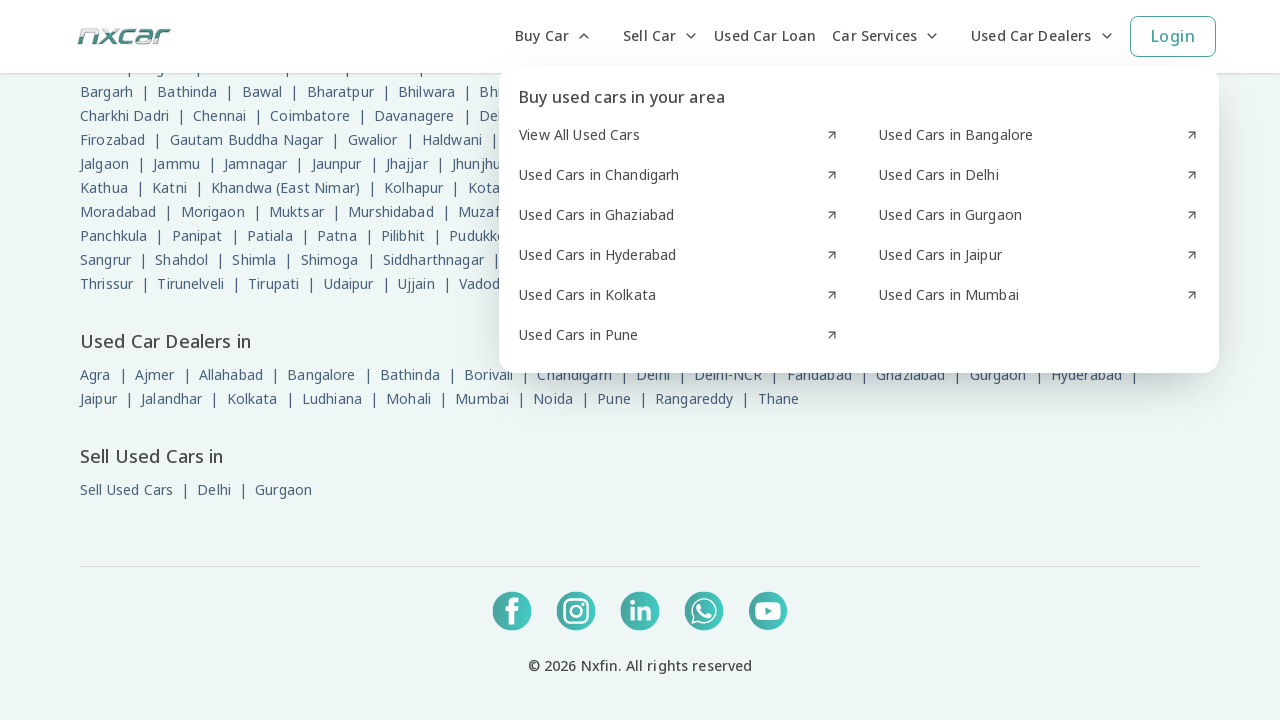

Navigated back to previous page
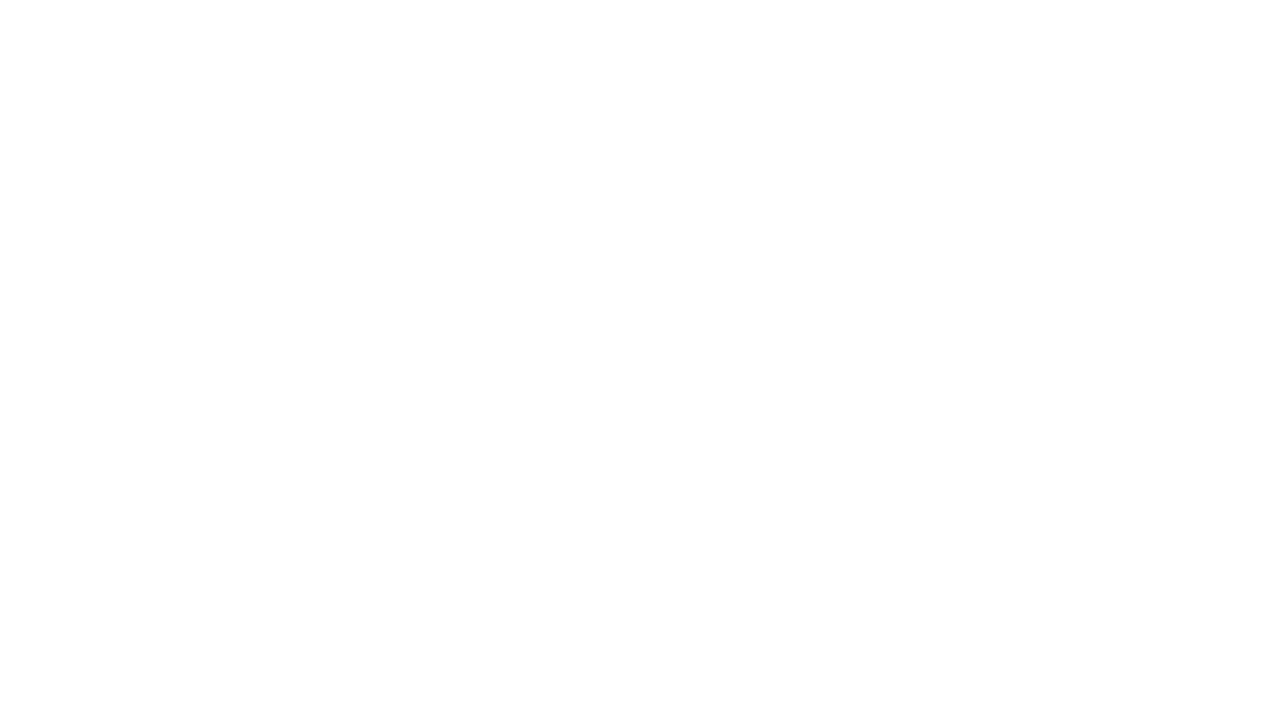

Waited 500ms after navigation
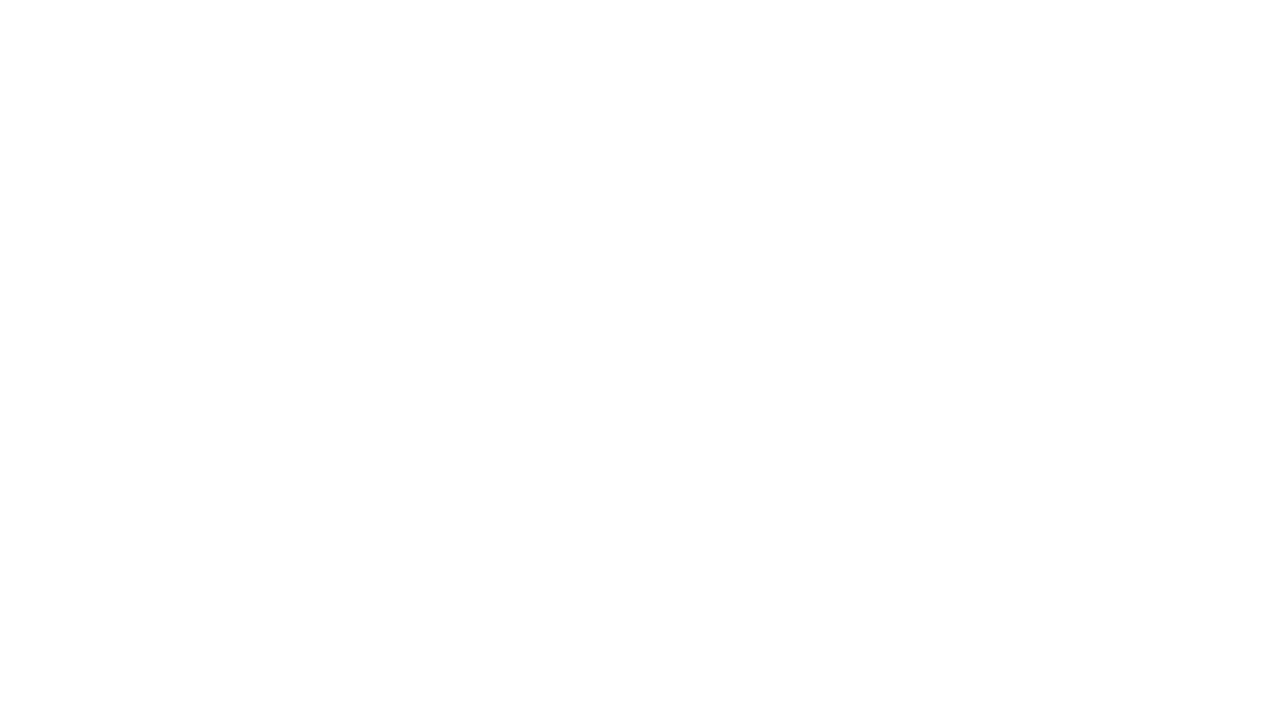

Took final full-page screenshot of NXCar website
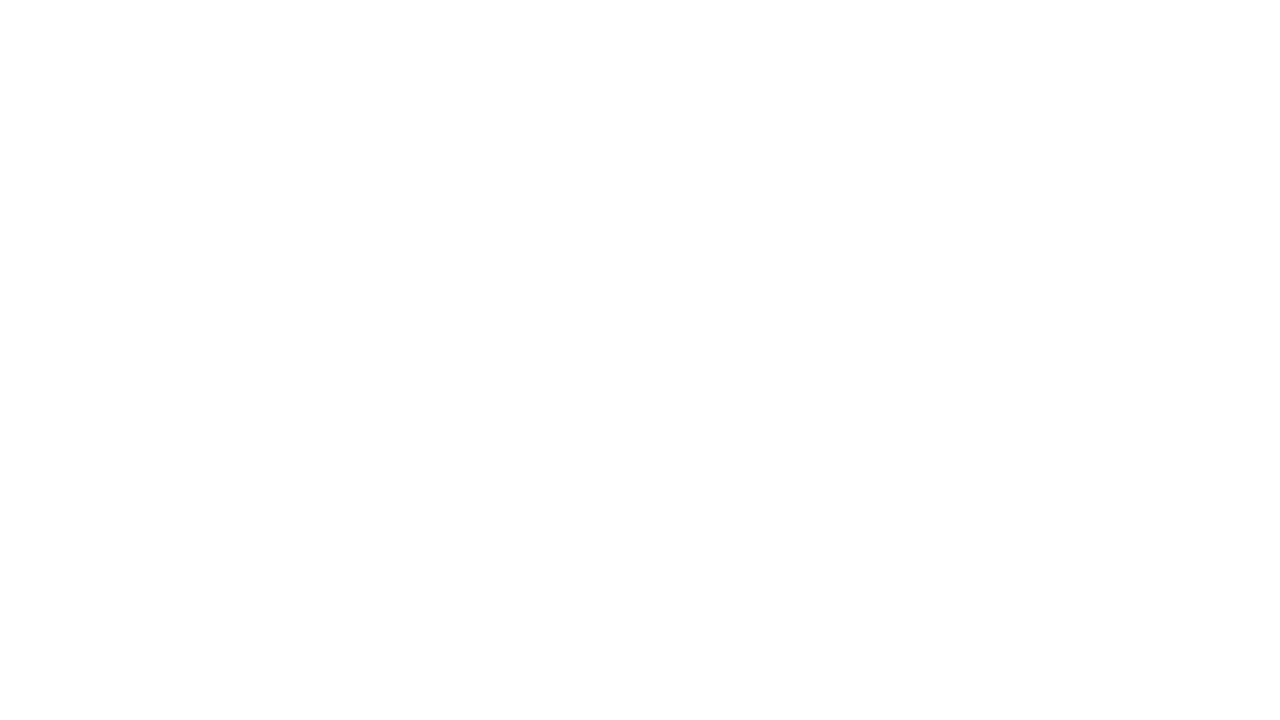

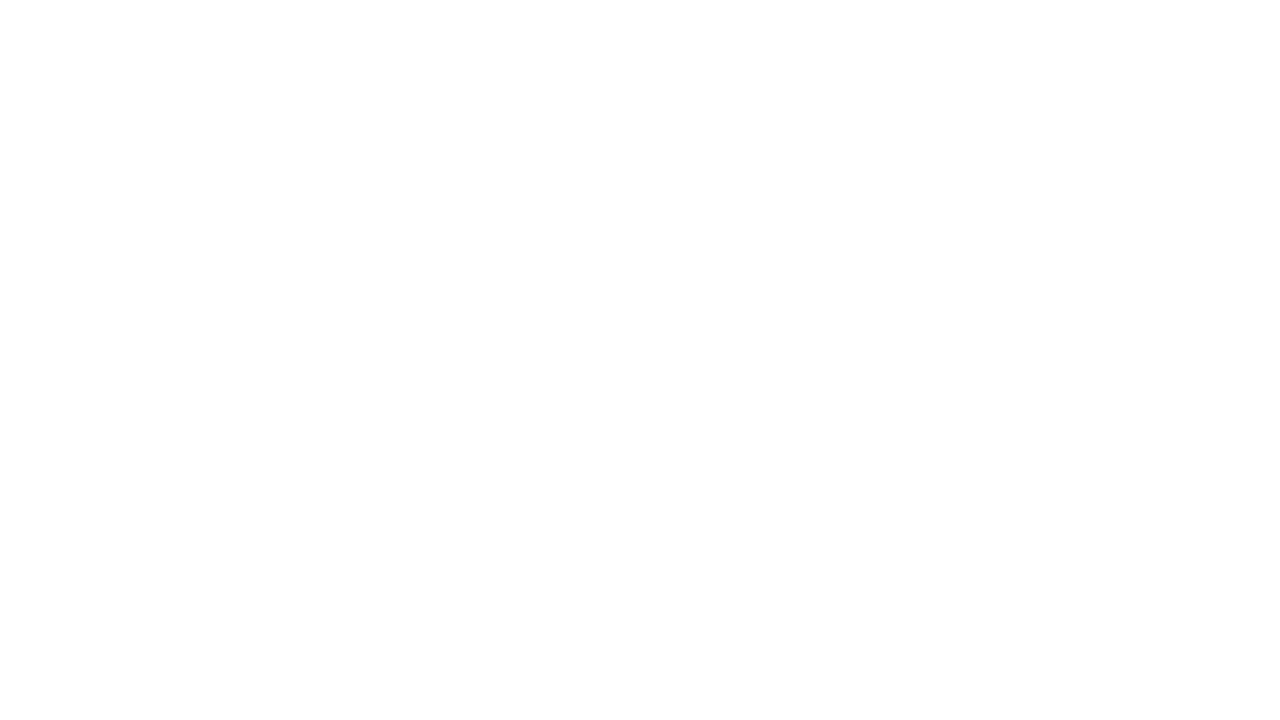